Tests a registration form by filling all text input fields and submitting the form, then verifies successful registration message

Starting URL: http://suninjuly.github.io/registration1.html

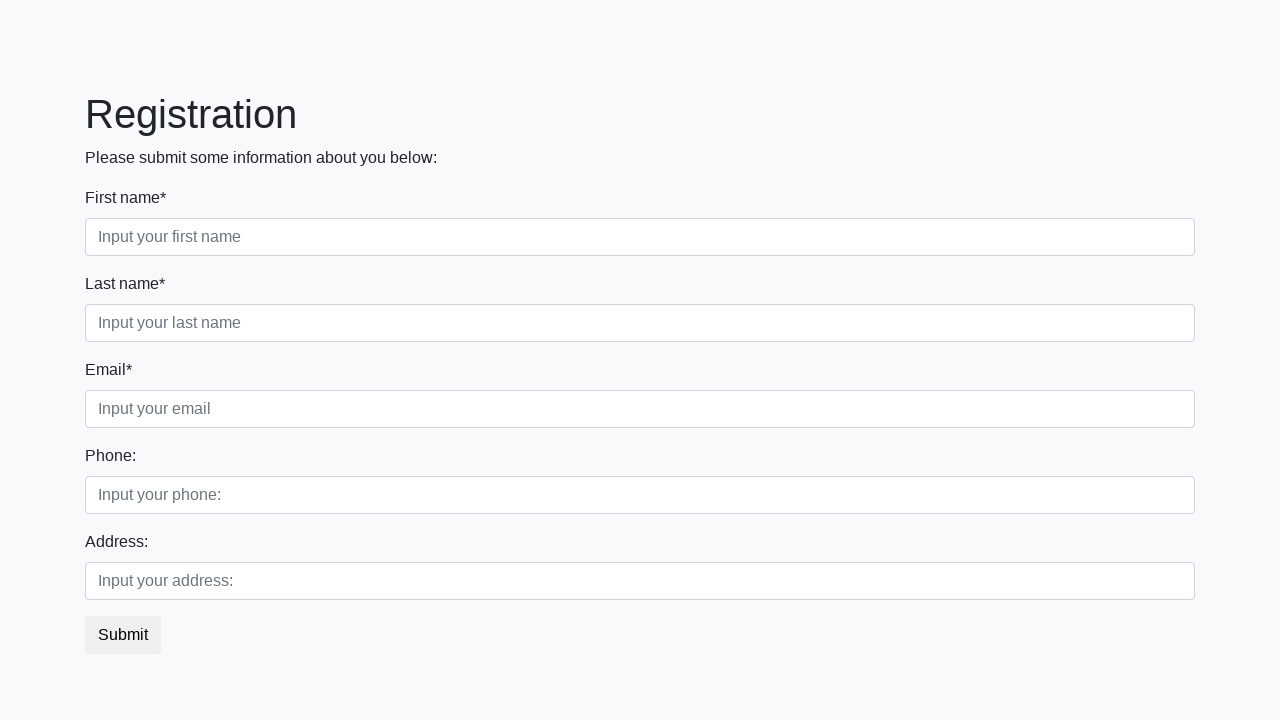

Filled a text input field with 'answer' on input[type='text'] >> nth=0
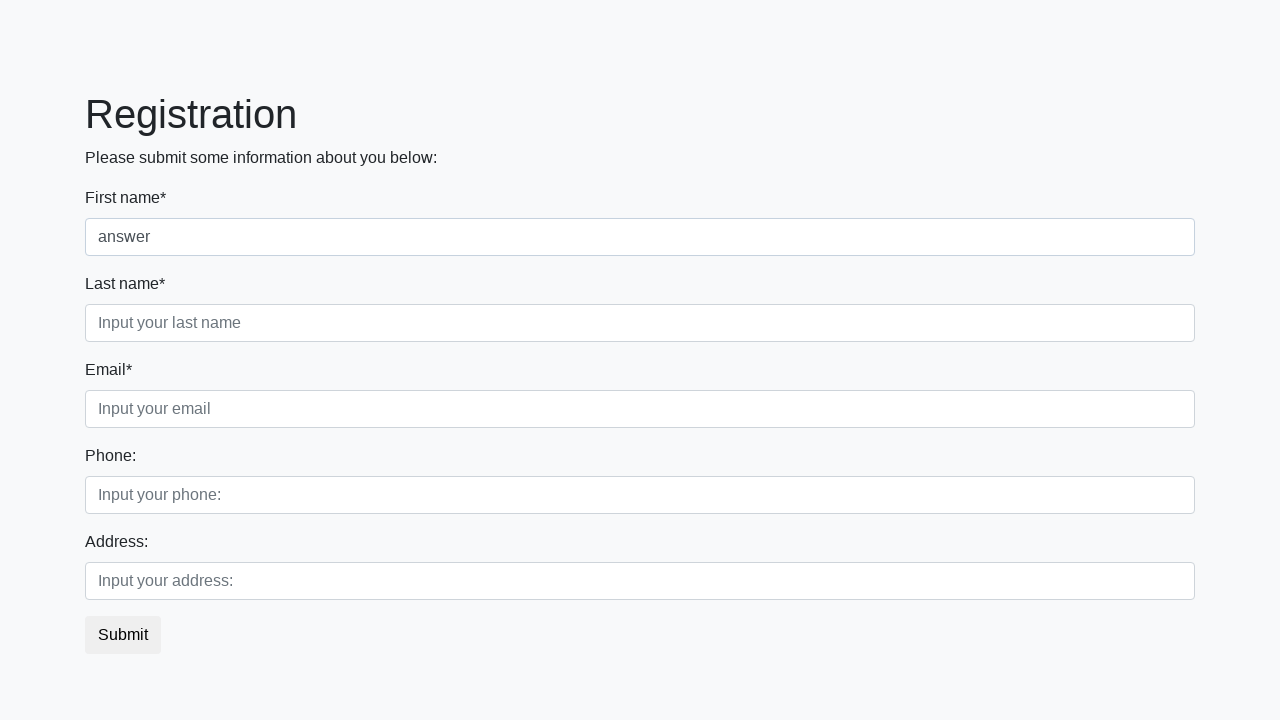

Filled a text input field with 'answer' on input[type='text'] >> nth=1
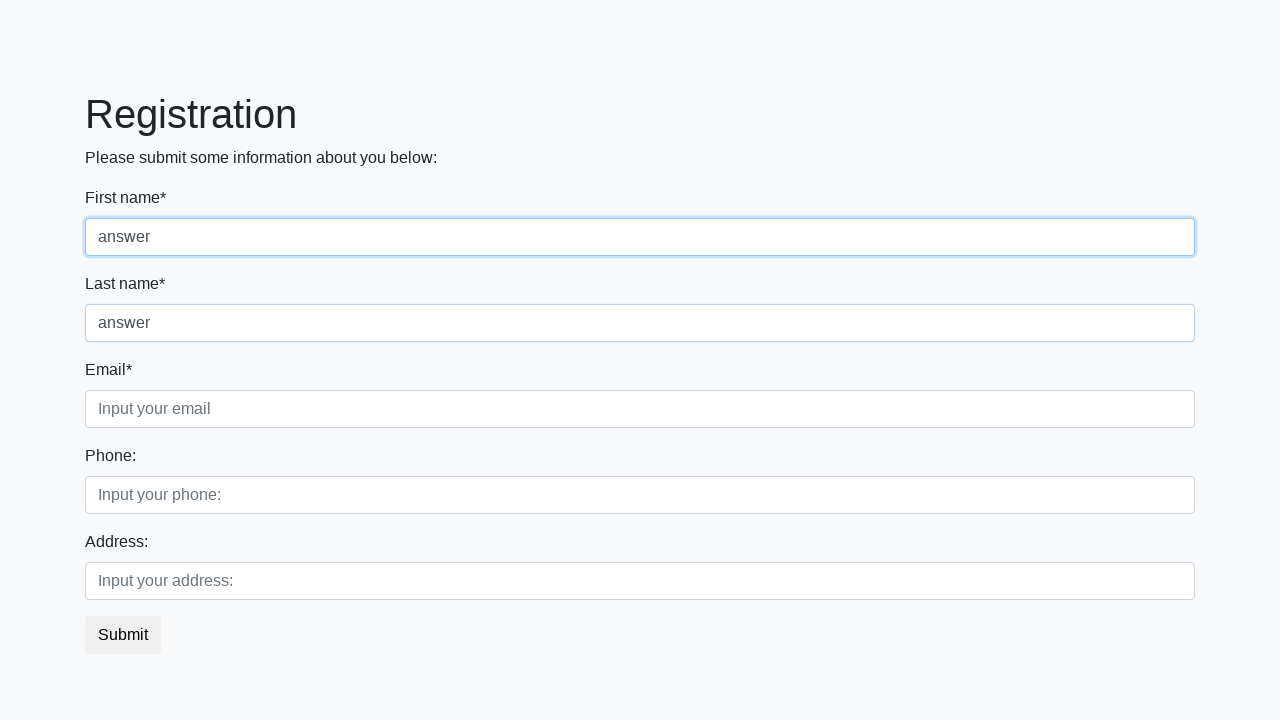

Filled a text input field with 'answer' on input[type='text'] >> nth=2
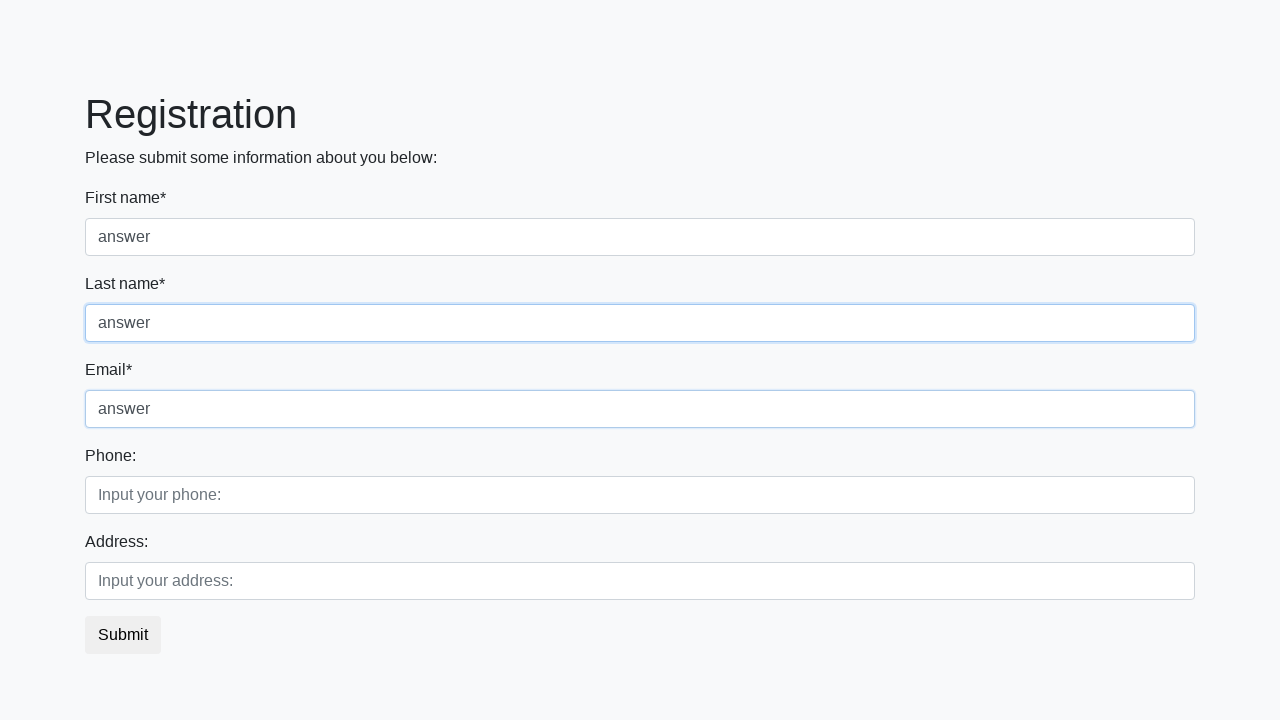

Filled a text input field with 'answer' on input[type='text'] >> nth=3
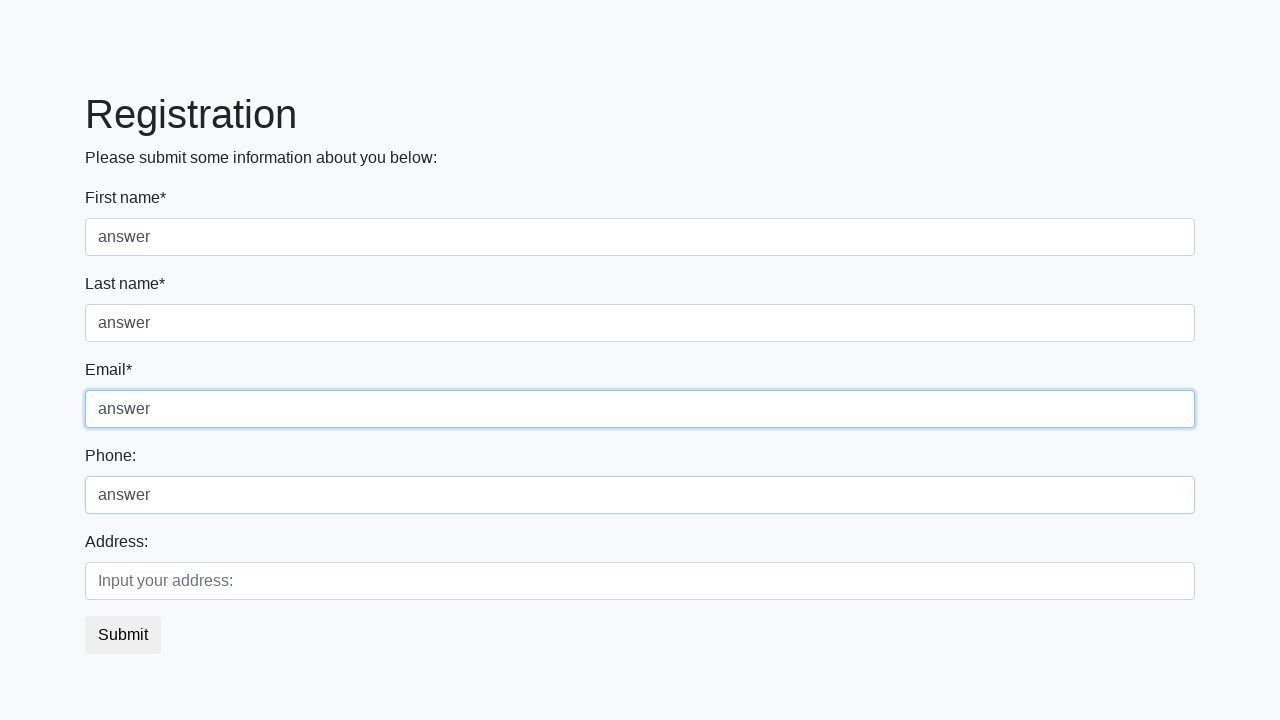

Filled a text input field with 'answer' on input[type='text'] >> nth=4
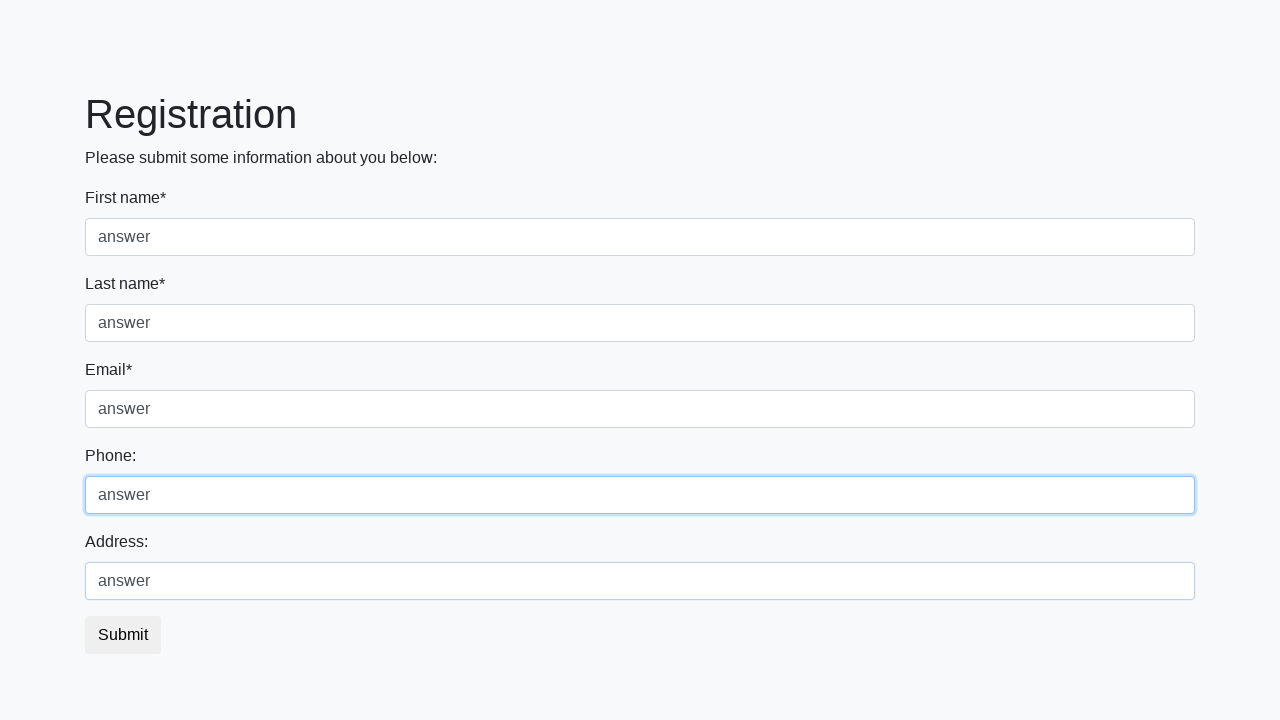

Clicked the submit button at (123, 635) on button[type='submit']
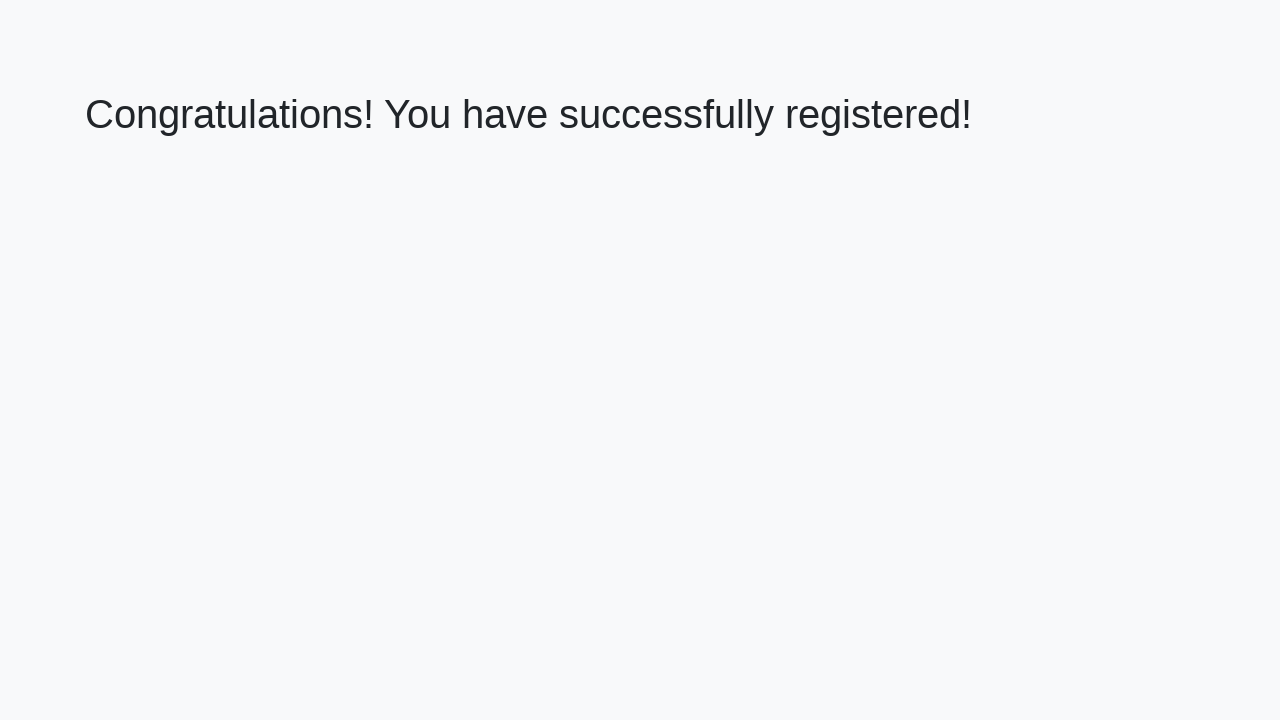

Success message heading loaded
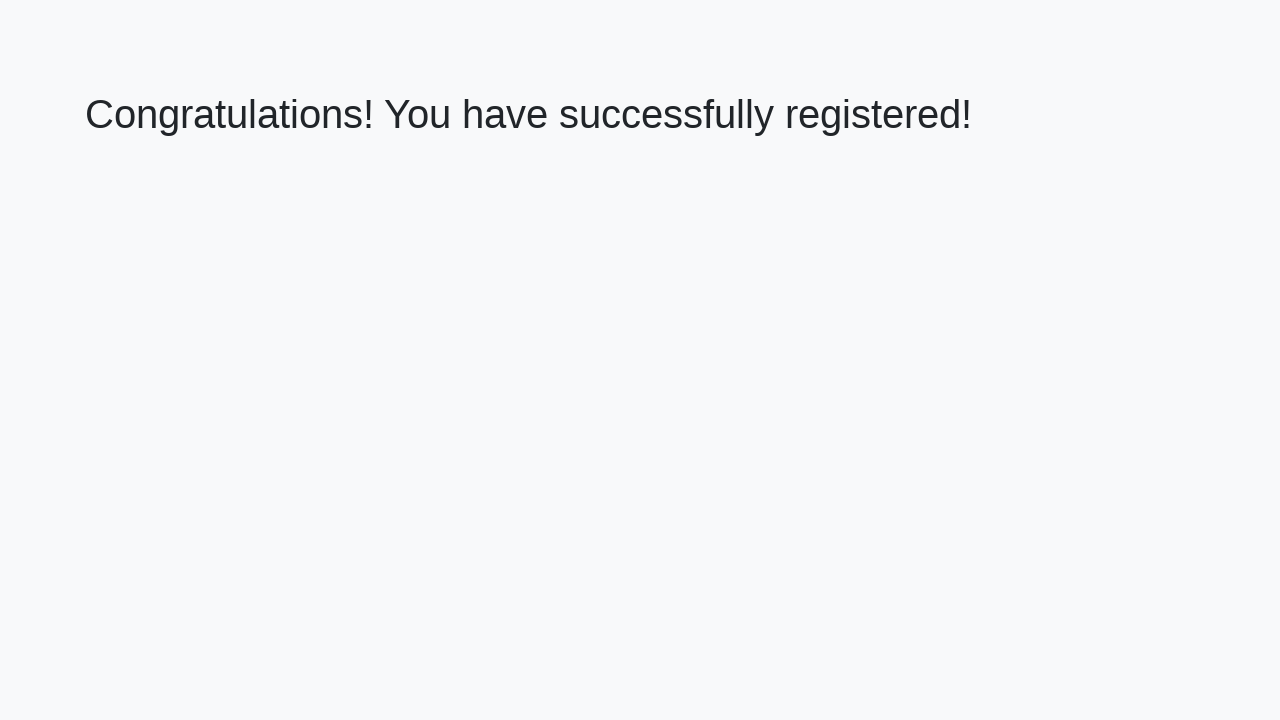

Retrieved success message text
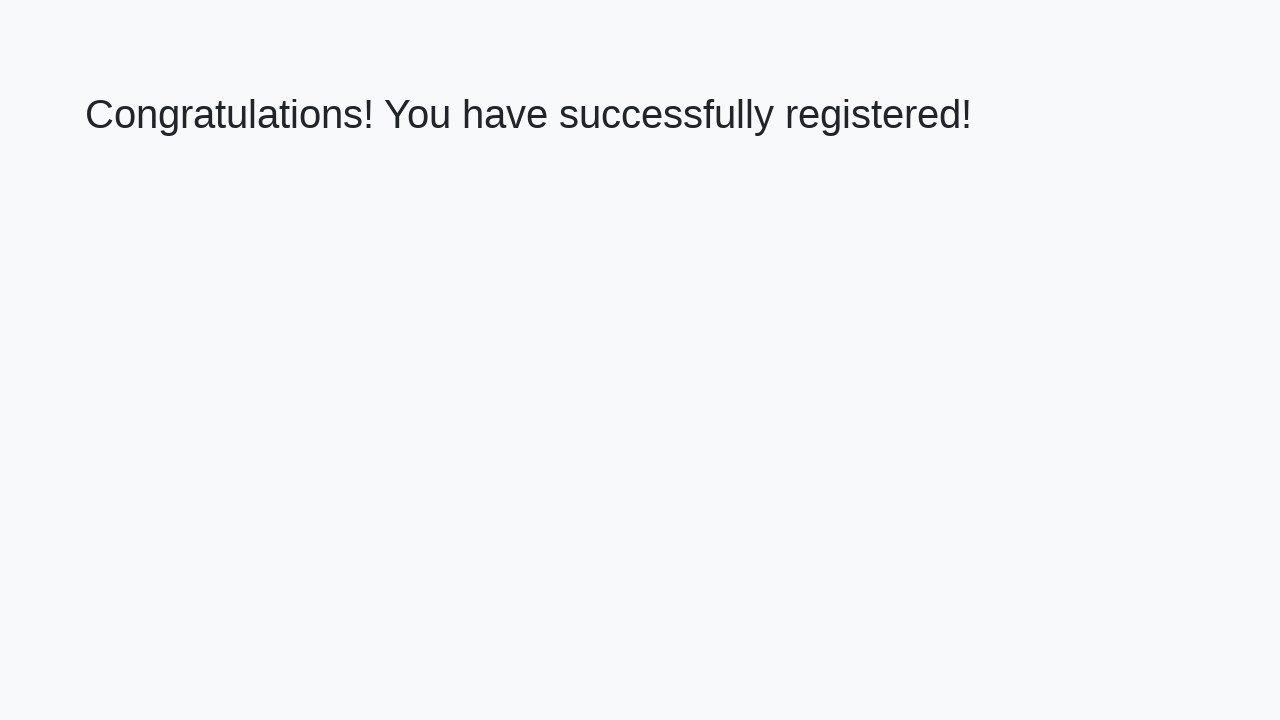

Verified successful registration message: 'Congratulations! You have successfully registered!'
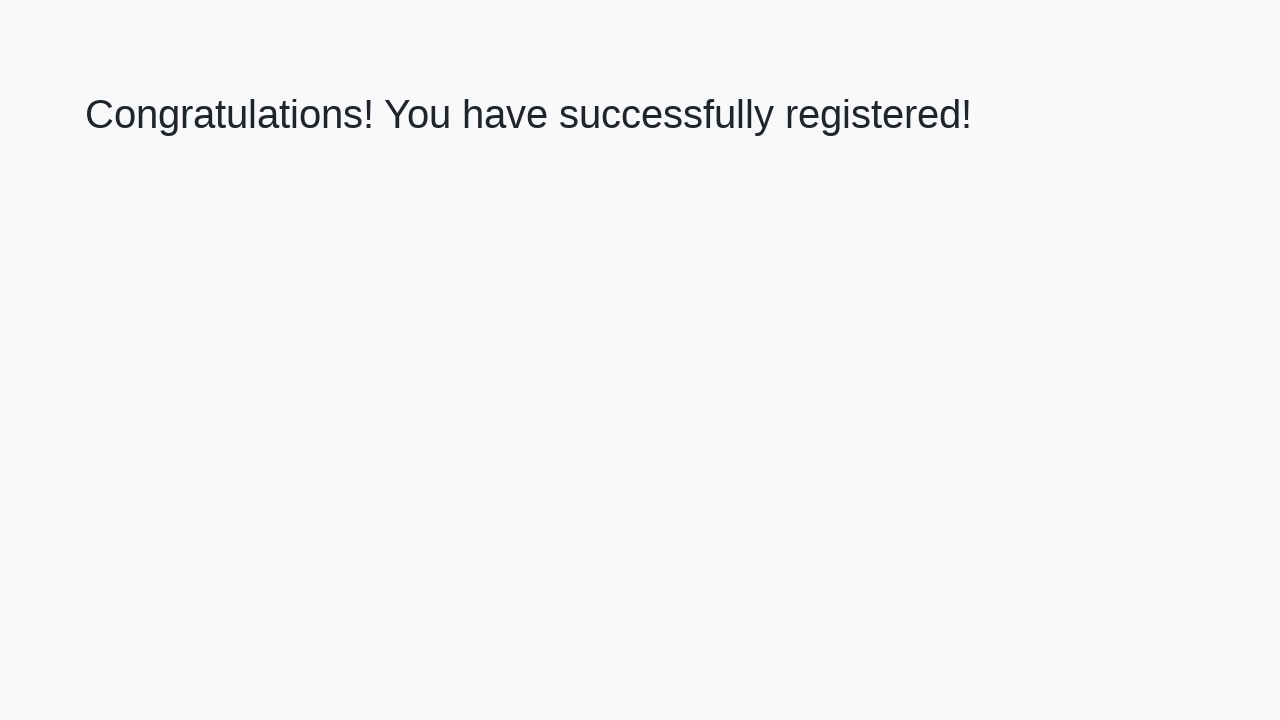

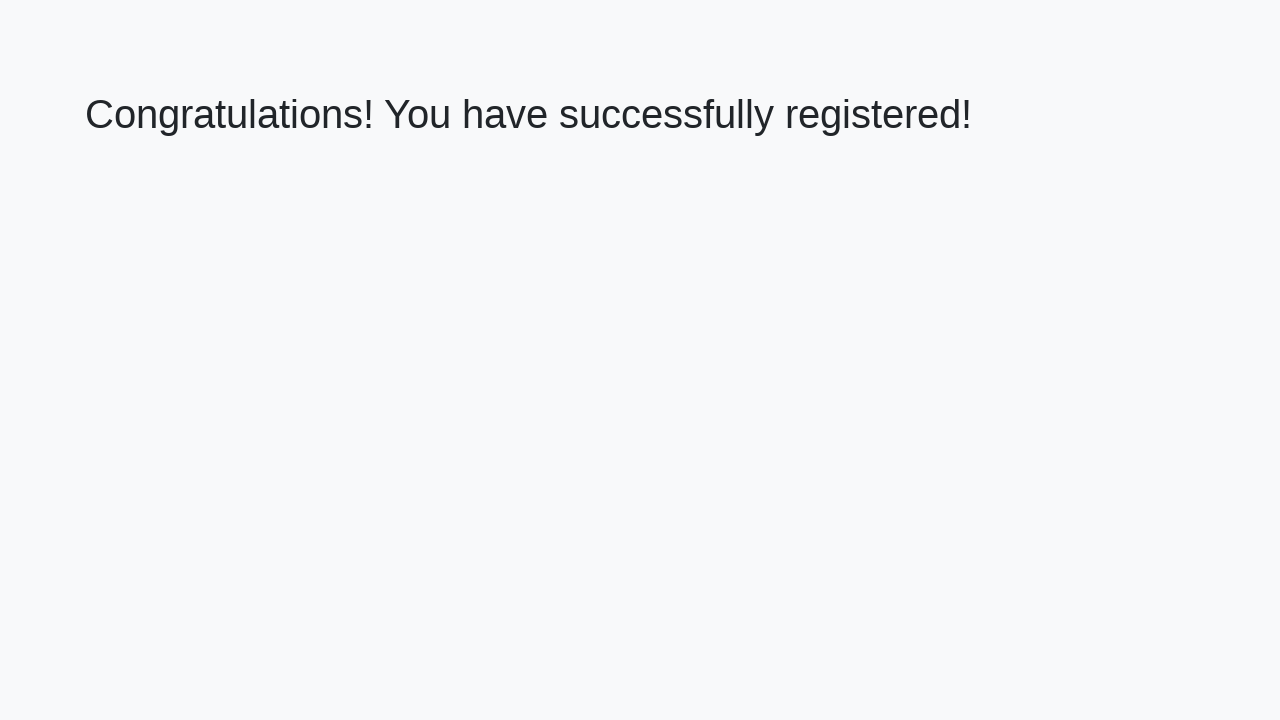